Tests date picker functionality by clicking on a date field, selecting a month (January), year (1985), and day (1st) from a jQuery UI datepicker widget.

Starting URL: https://www.dummyticket.com/dummy-ticket-for-visa-application/

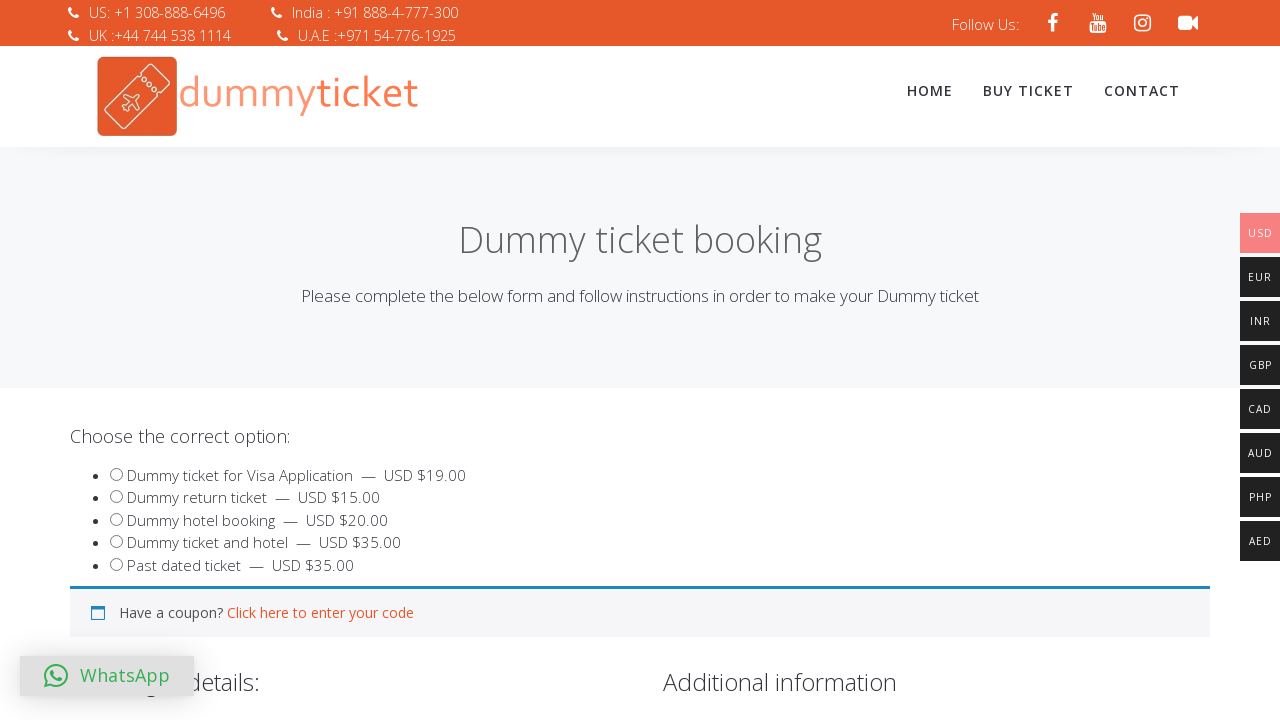

Clicked on the date of birth date picker field at (344, 360) on #dob
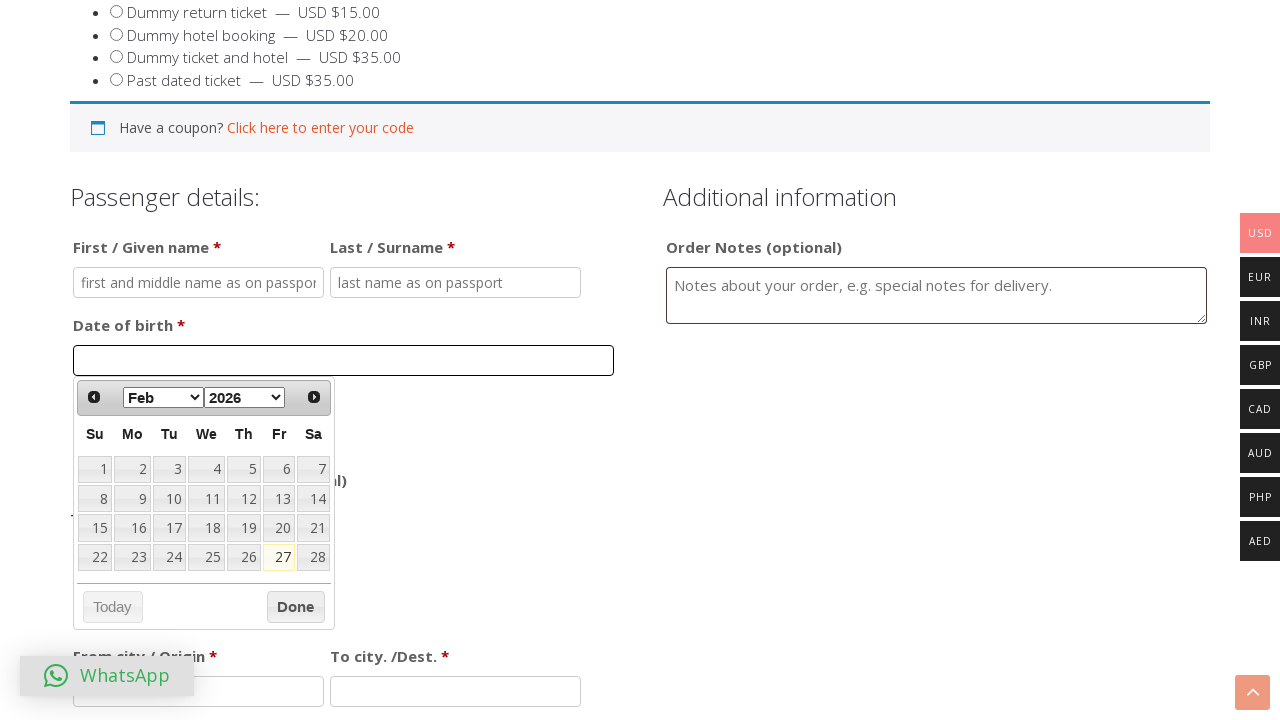

Datepicker month dropdown became visible
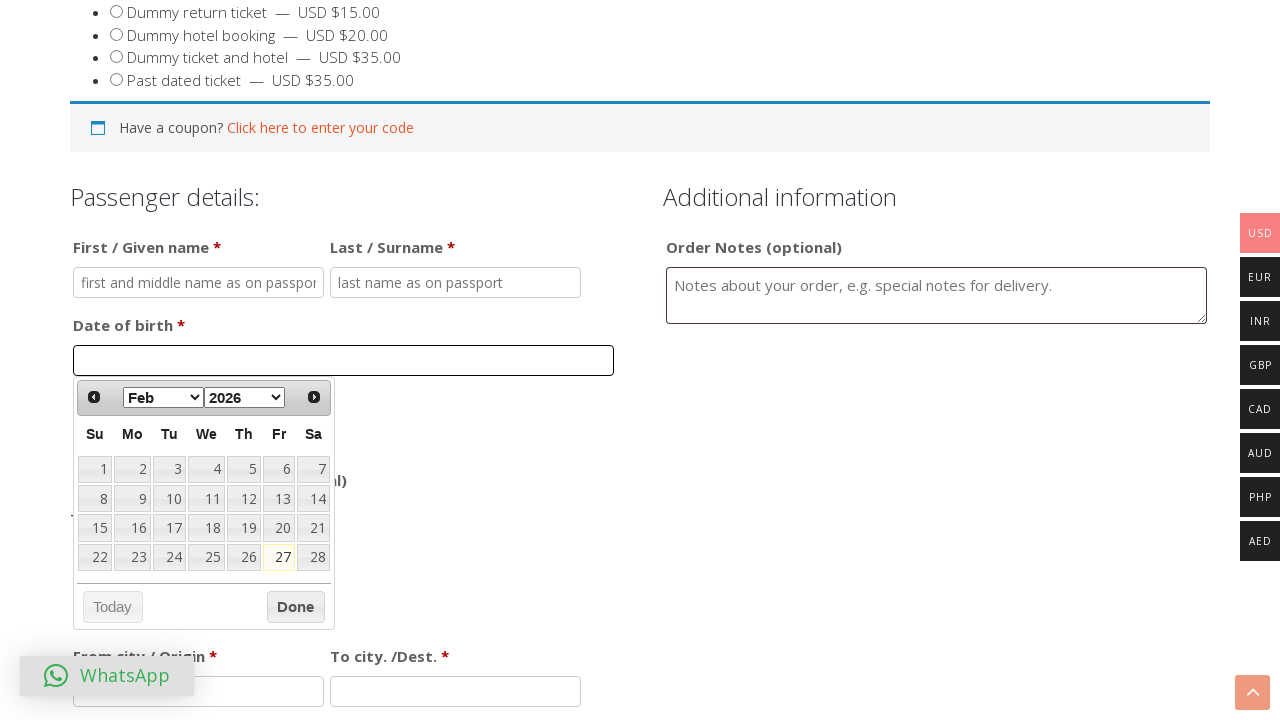

Selected January from the month dropdown on select.ui-datepicker-month
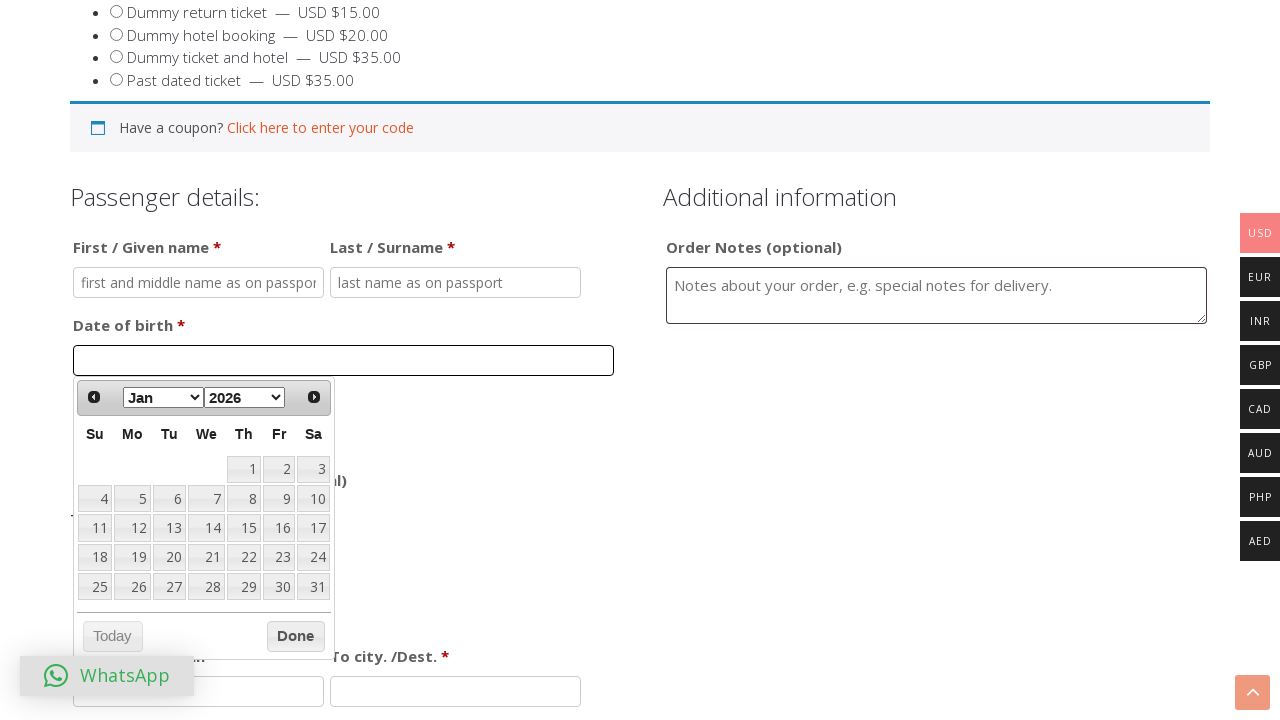

Selected 1985 from the year dropdown on select.ui-datepicker-year
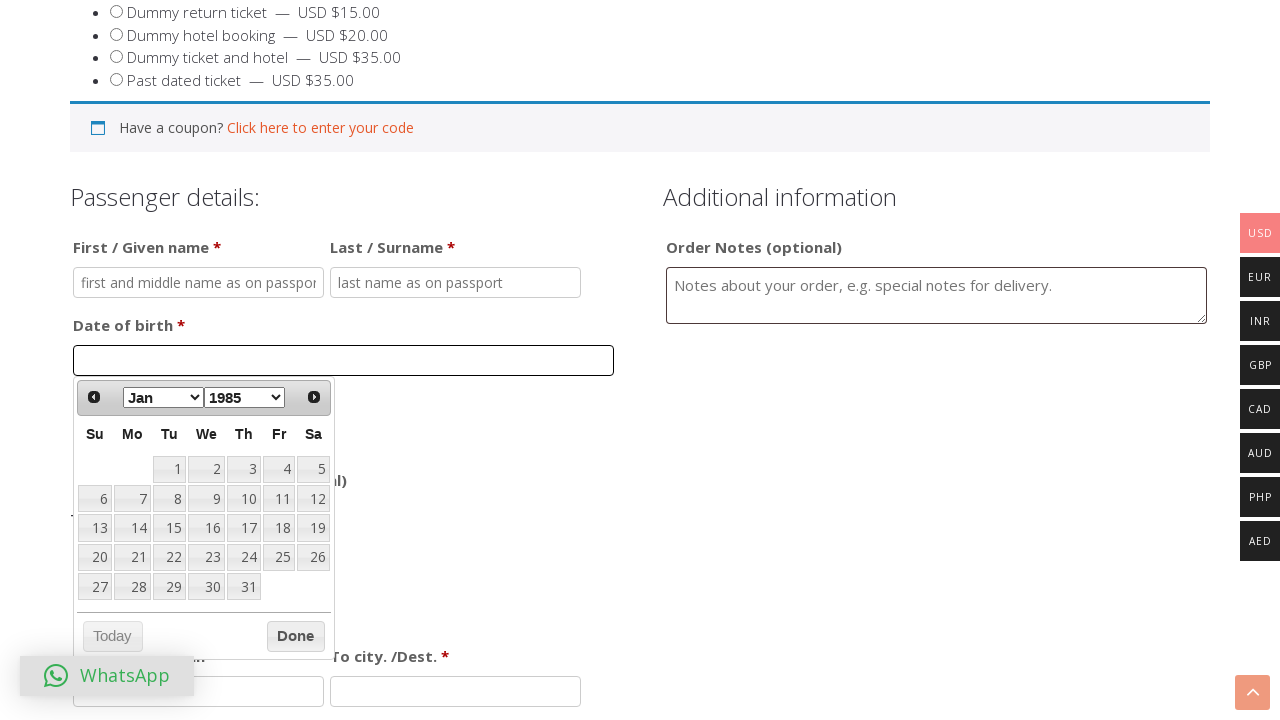

Clicked on the 1st day of the month at (169, 469) on a[data-date='1']
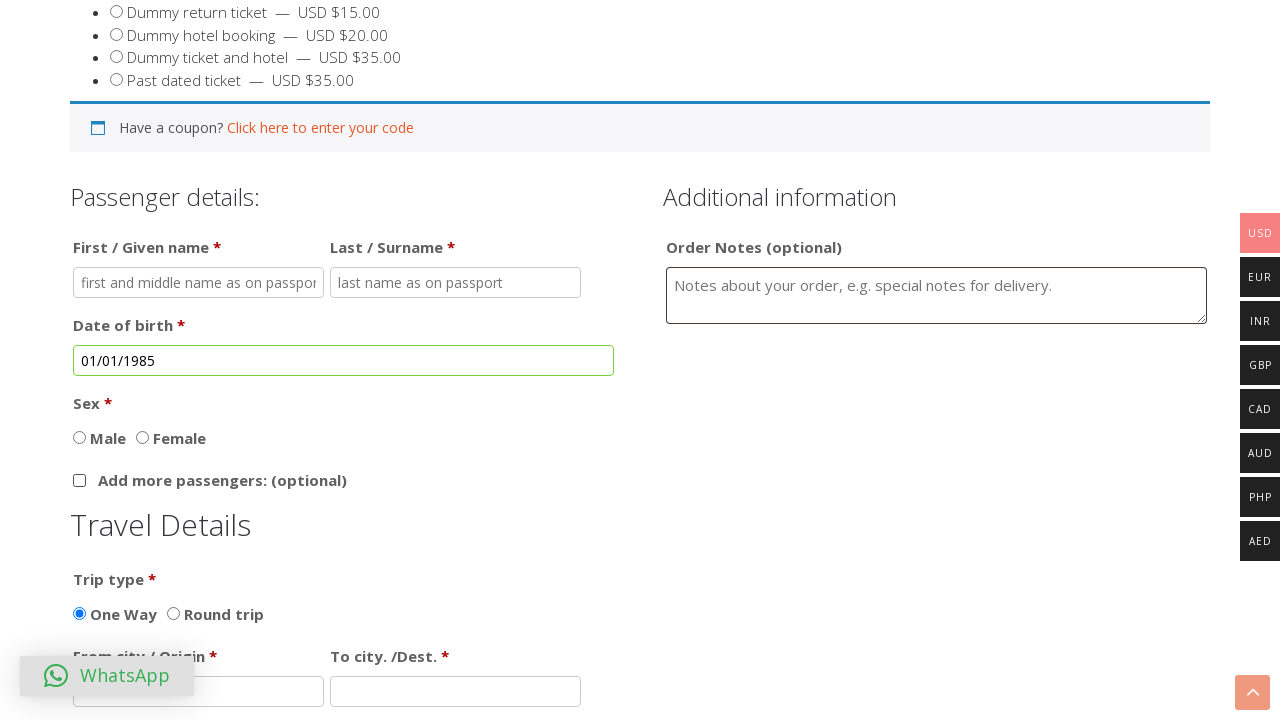

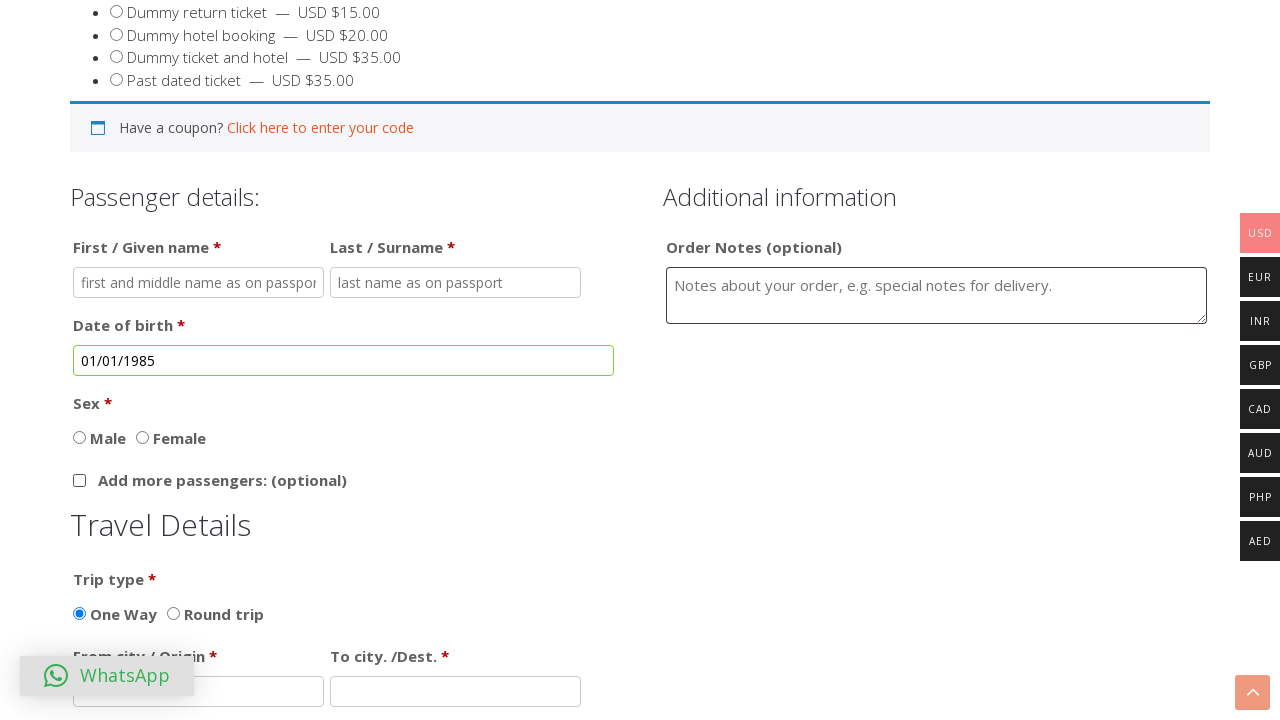